Tests infinite scroll functionality by scrolling down the page 750 pixels at a time, repeating 10 times to trigger dynamic content loading.

Starting URL: https://practice.cydeo.com/infinite_scroll

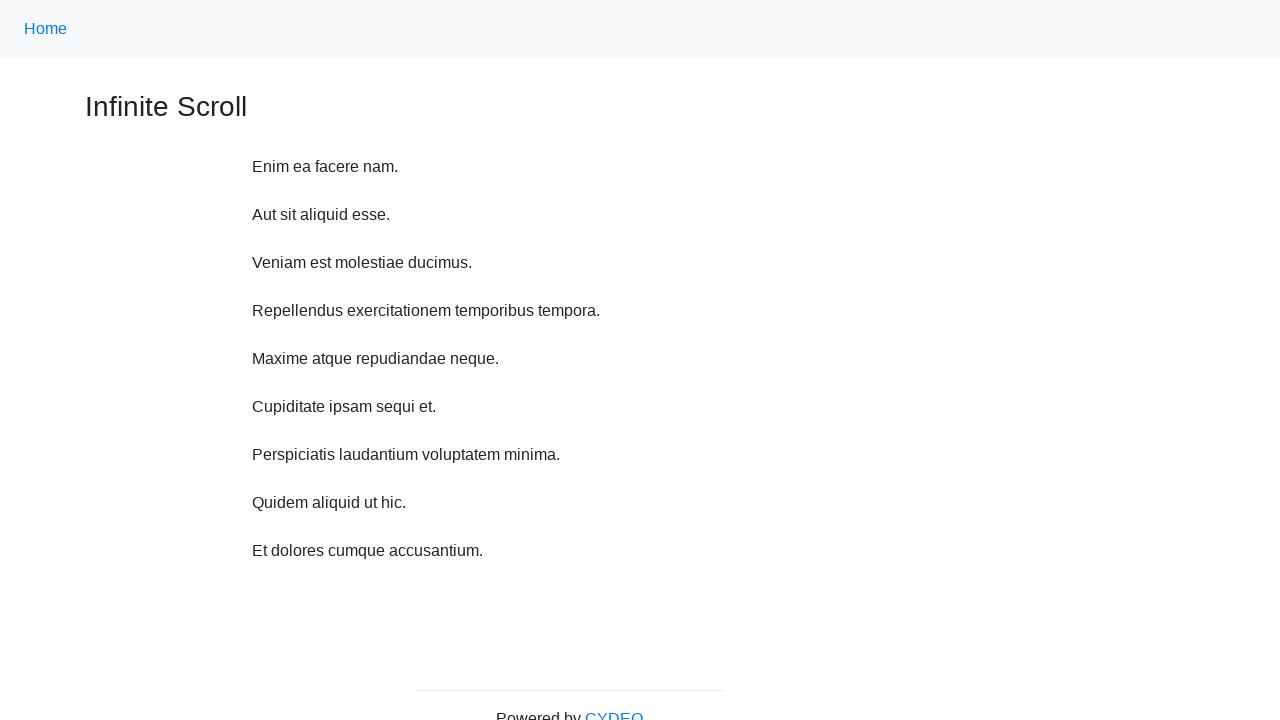

Waited 1 second for content to load before scrolling
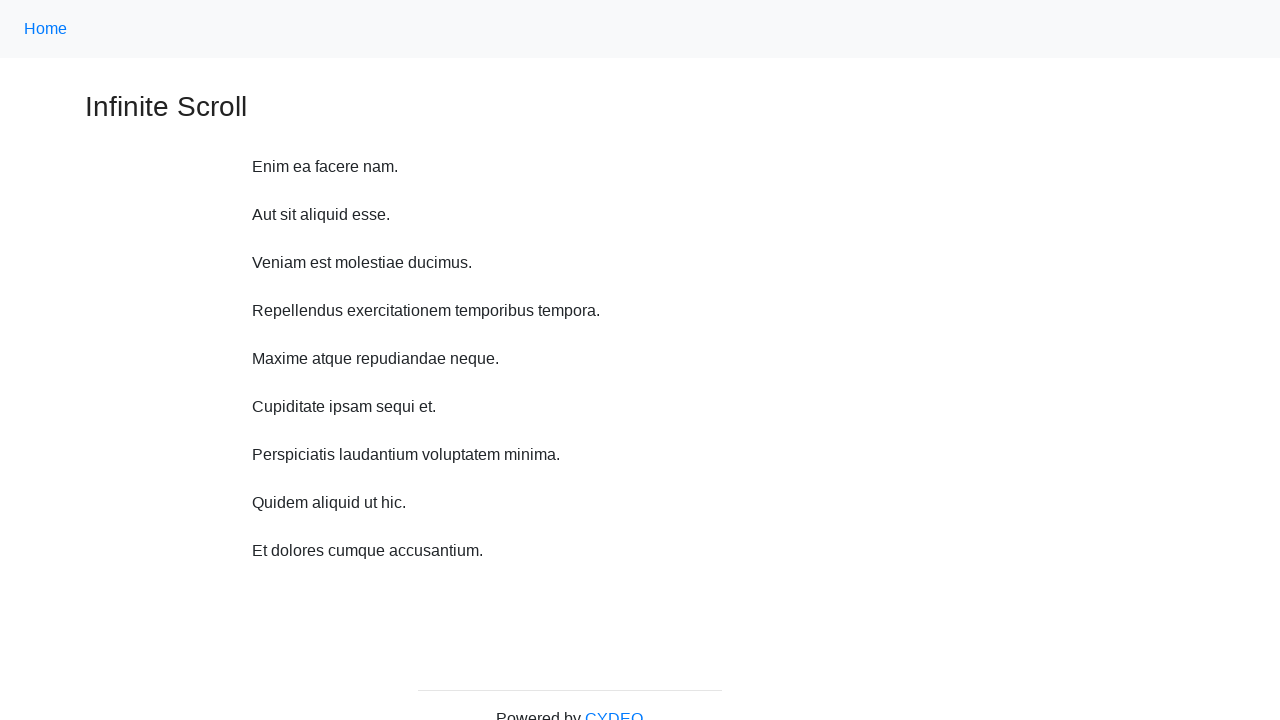

Scrolled down 750 pixels (iteration 1 of 10) to trigger dynamic content loading
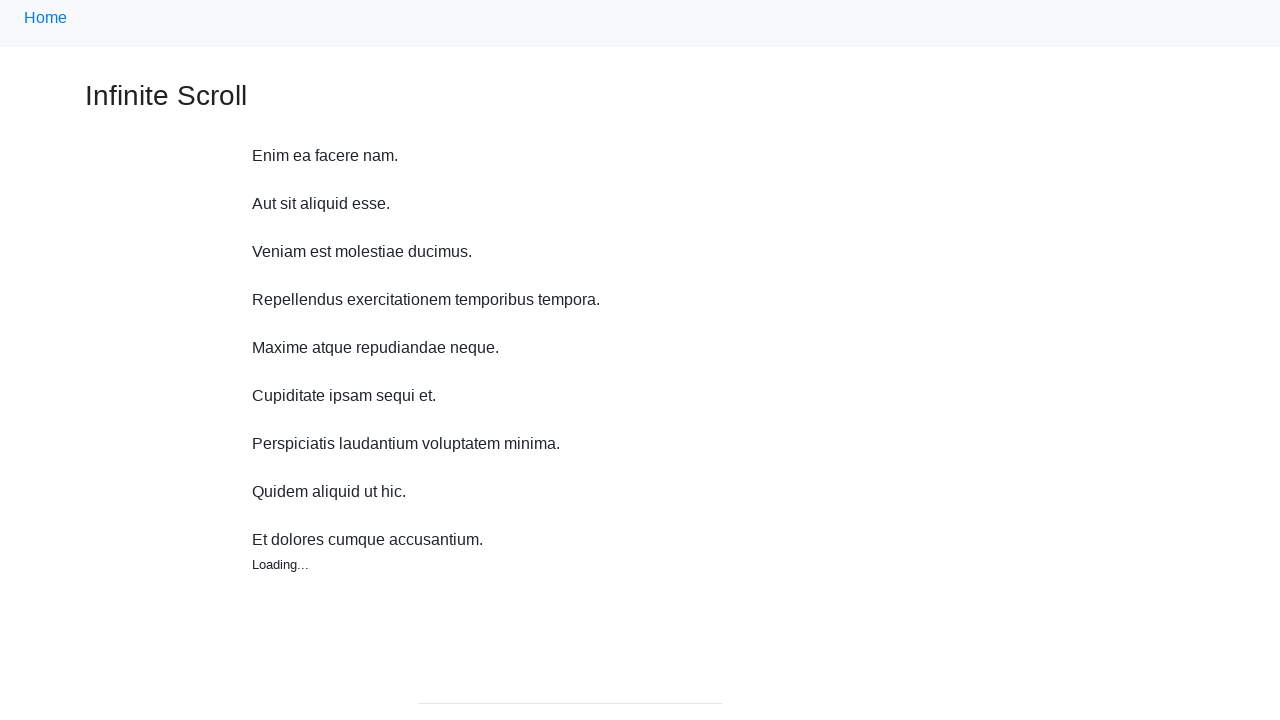

Waited 1 second for content to load before scrolling
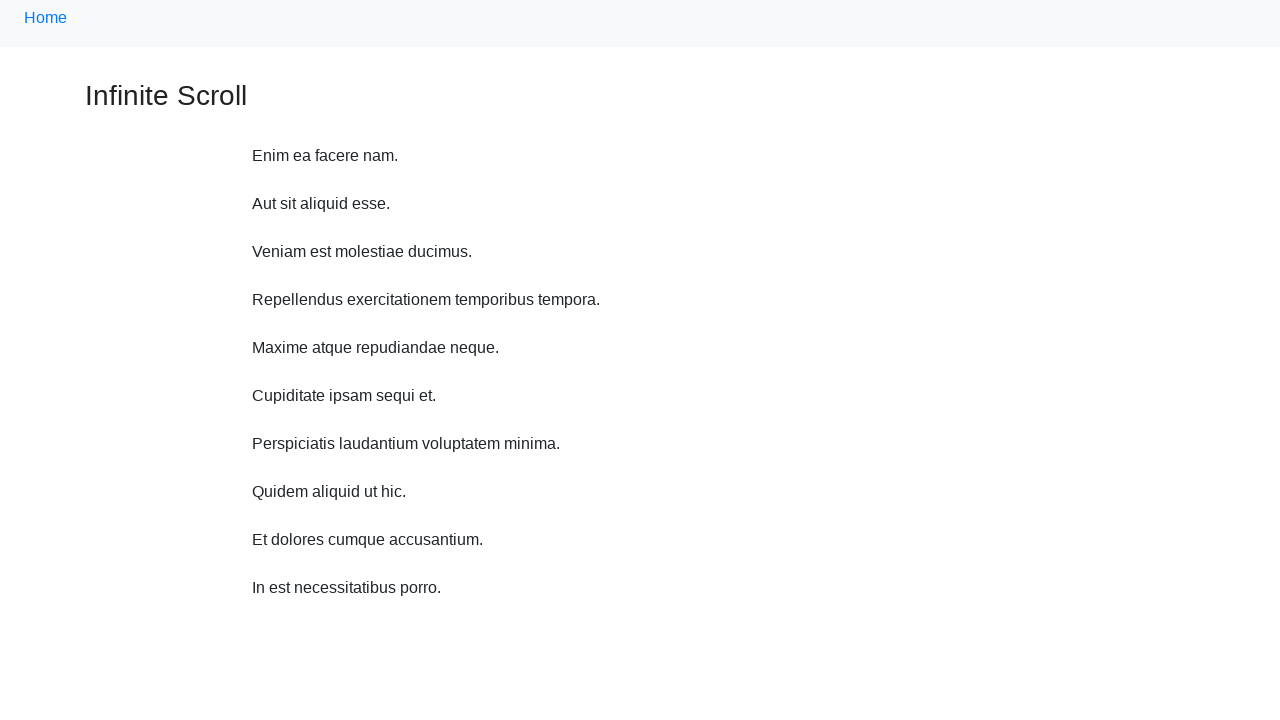

Scrolled down 750 pixels (iteration 2 of 10) to trigger dynamic content loading
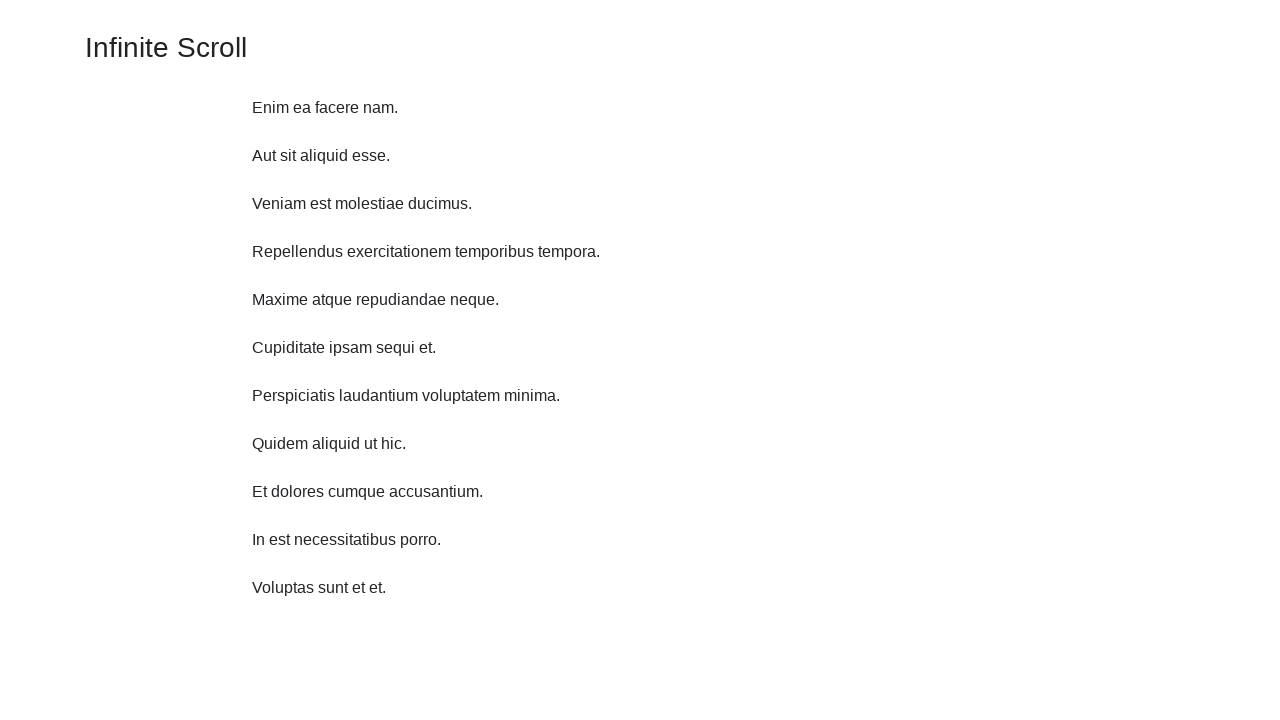

Waited 1 second for content to load before scrolling
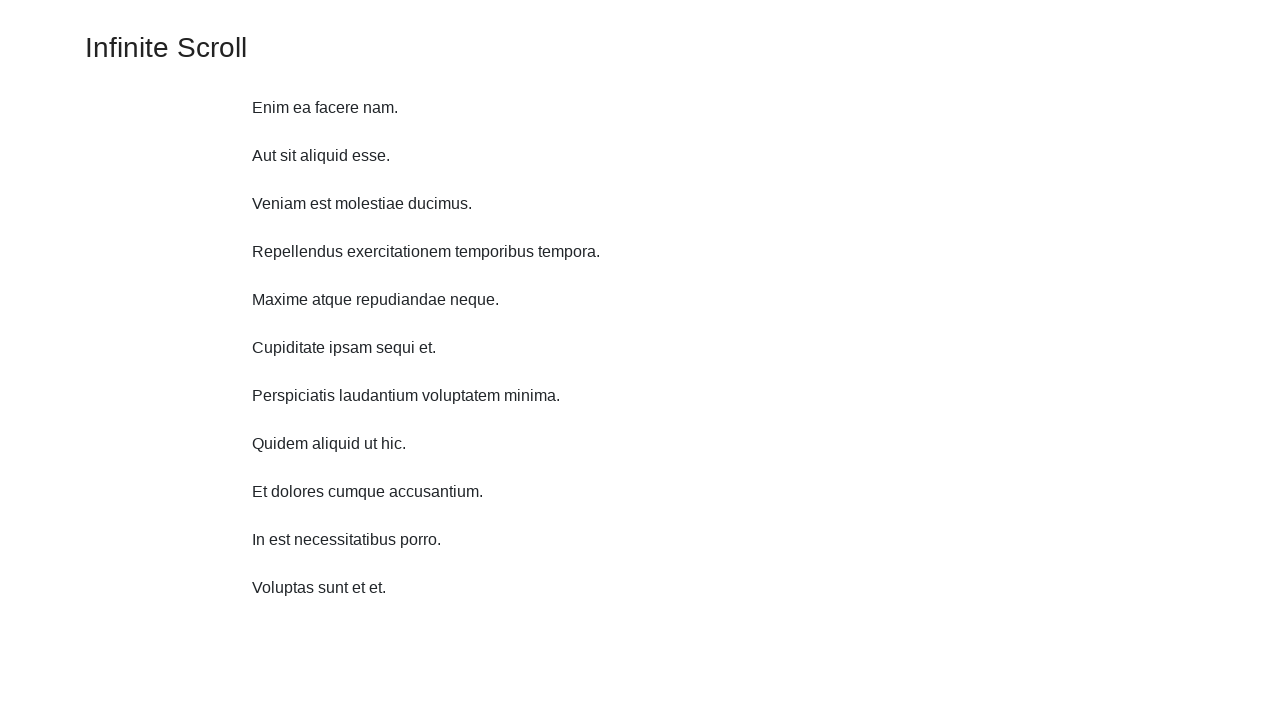

Scrolled down 750 pixels (iteration 3 of 10) to trigger dynamic content loading
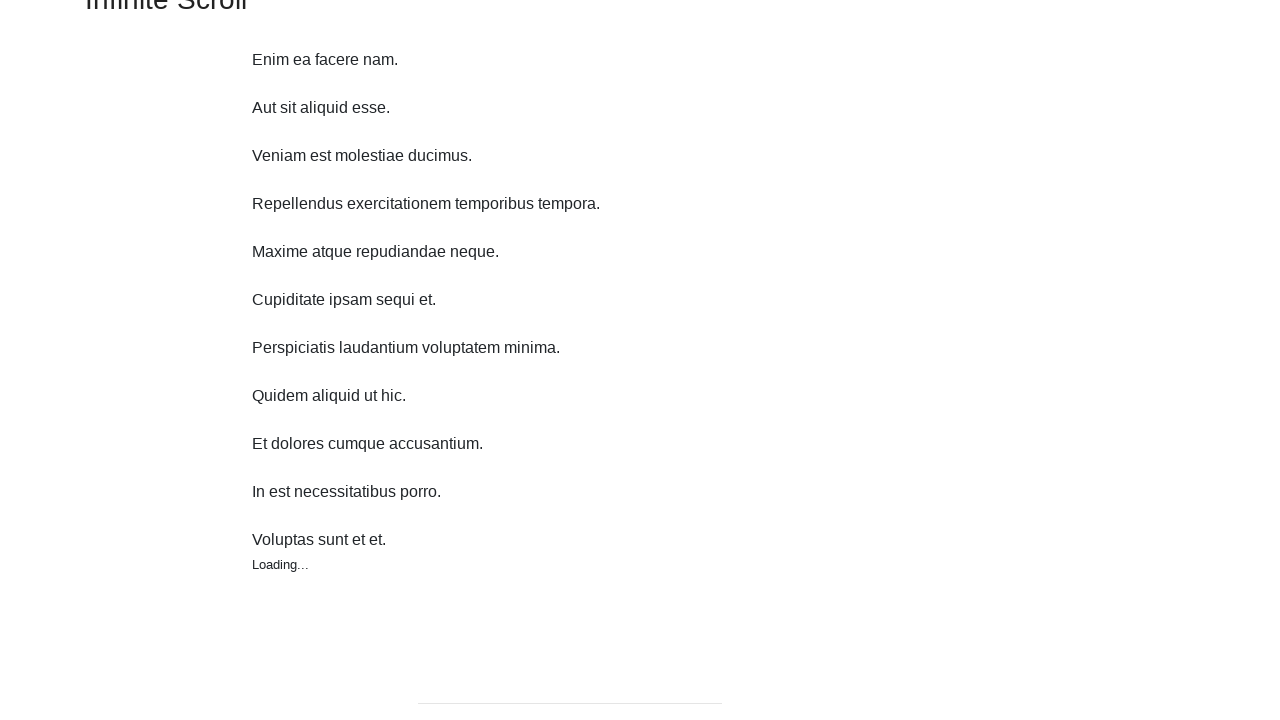

Waited 1 second for content to load before scrolling
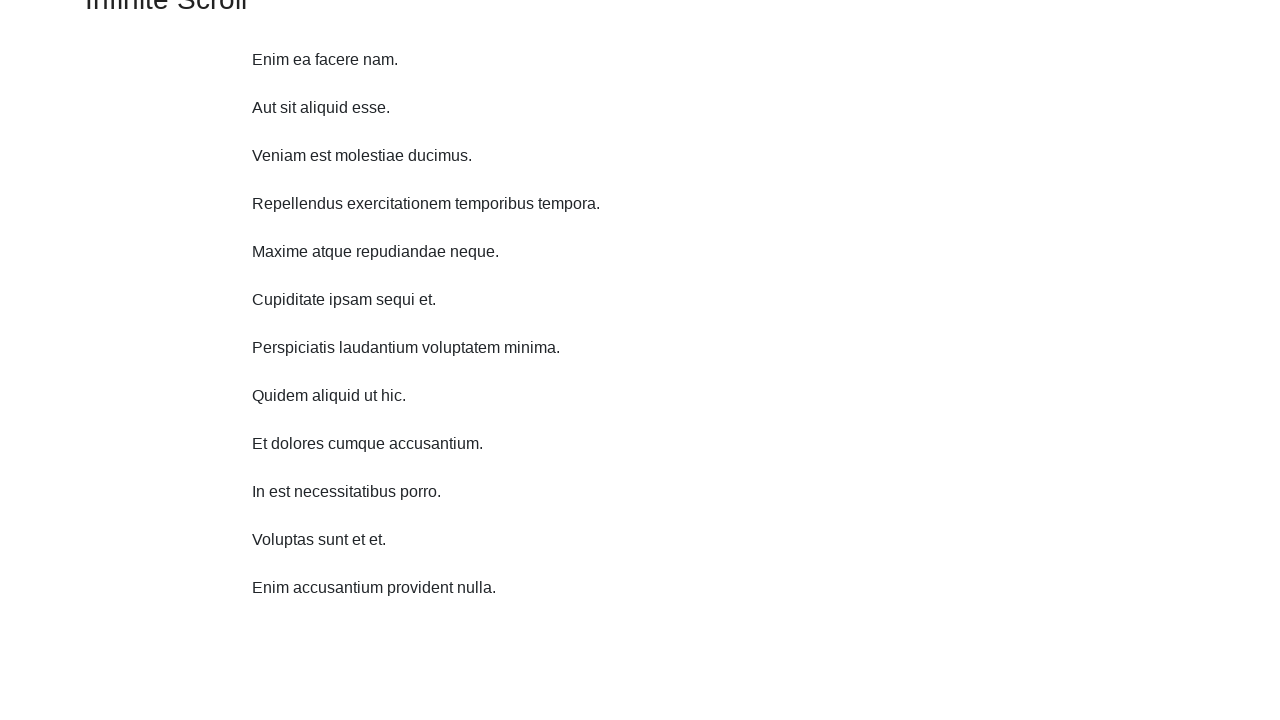

Scrolled down 750 pixels (iteration 4 of 10) to trigger dynamic content loading
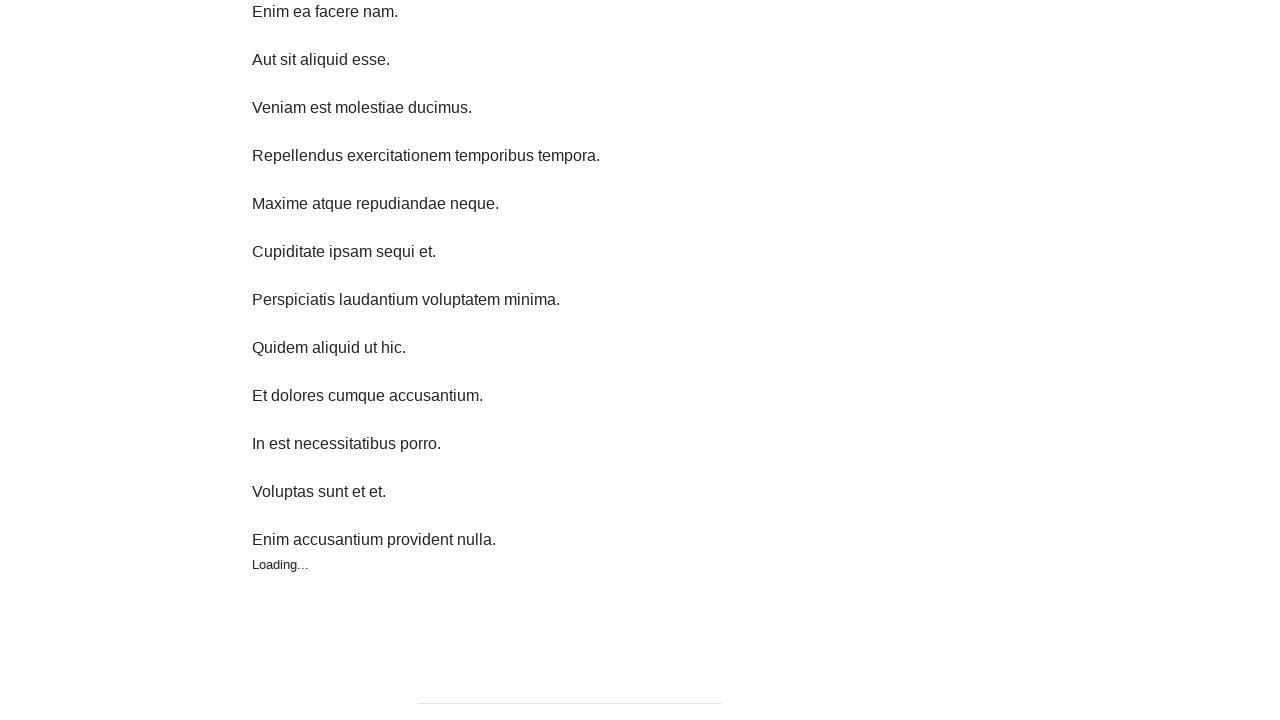

Waited 1 second for content to load before scrolling
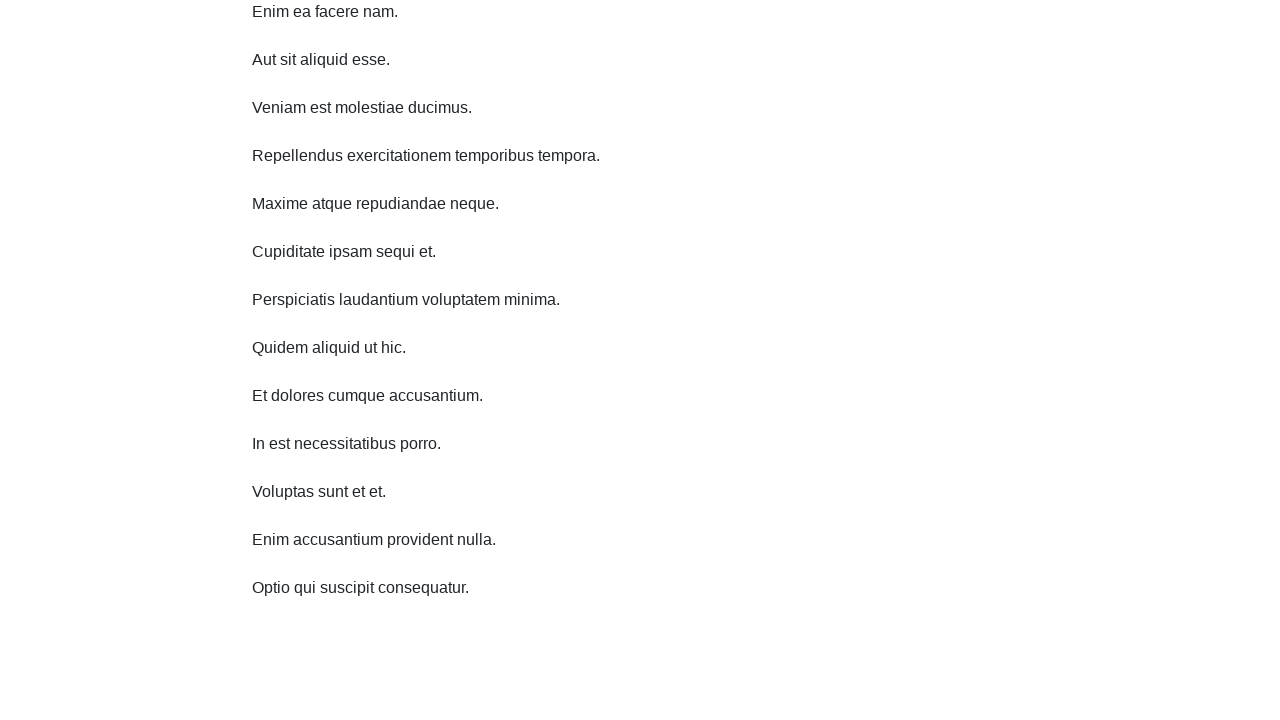

Scrolled down 750 pixels (iteration 5 of 10) to trigger dynamic content loading
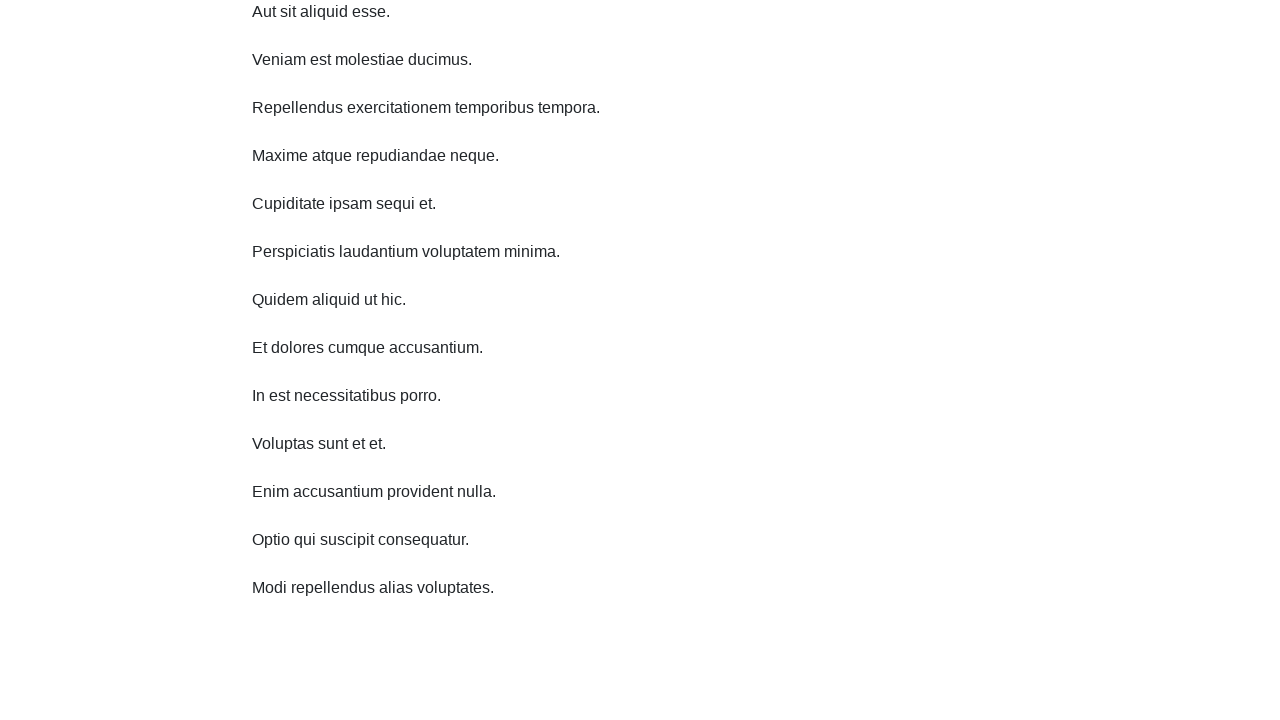

Waited 1 second for content to load before scrolling
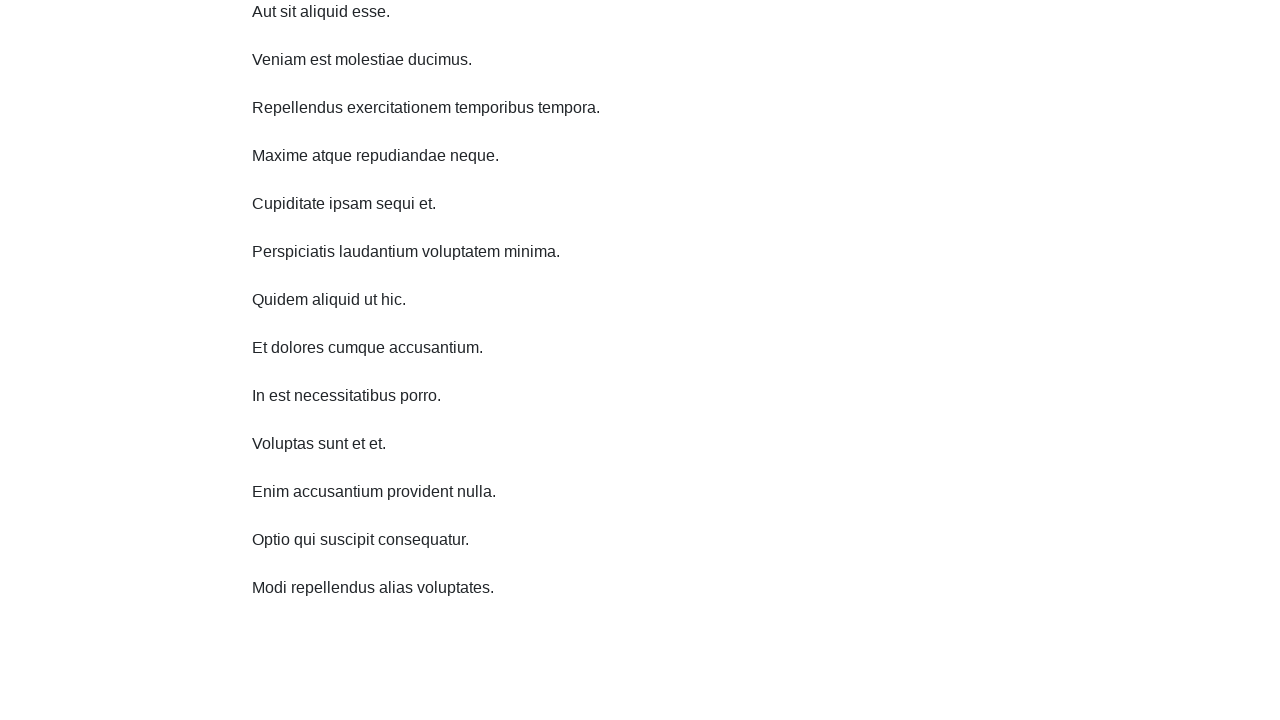

Scrolled down 750 pixels (iteration 6 of 10) to trigger dynamic content loading
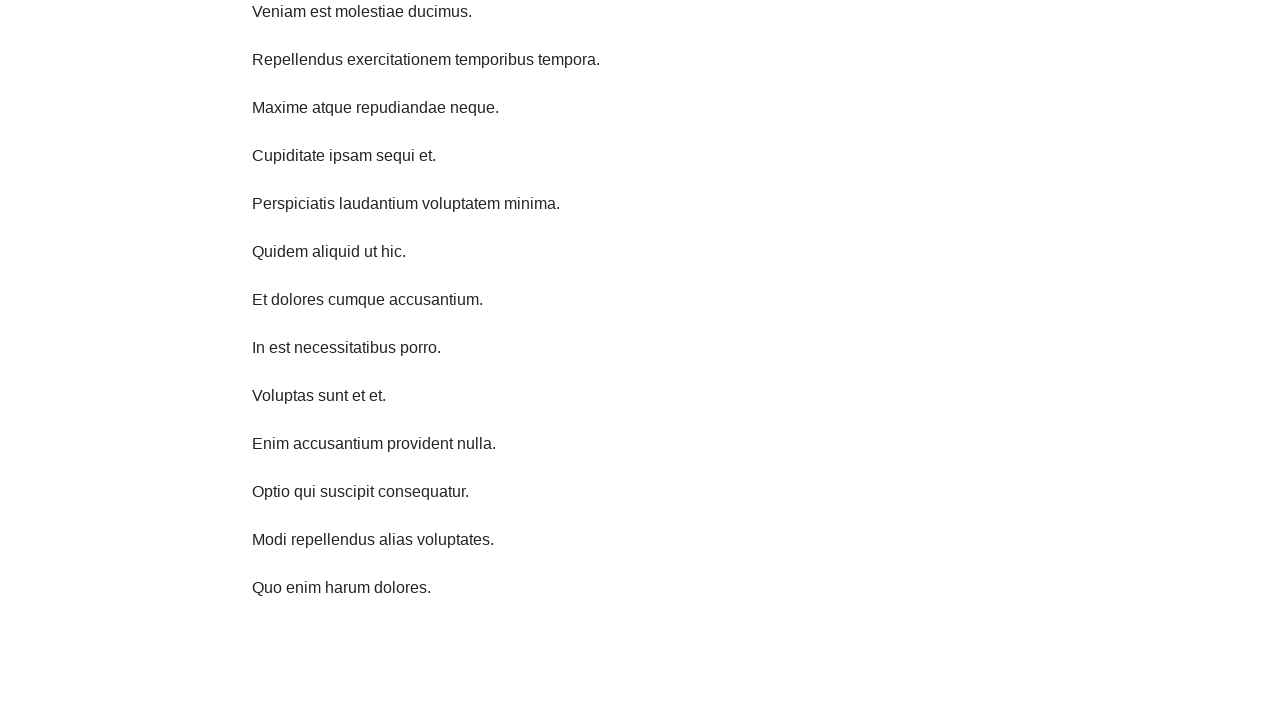

Waited 1 second for content to load before scrolling
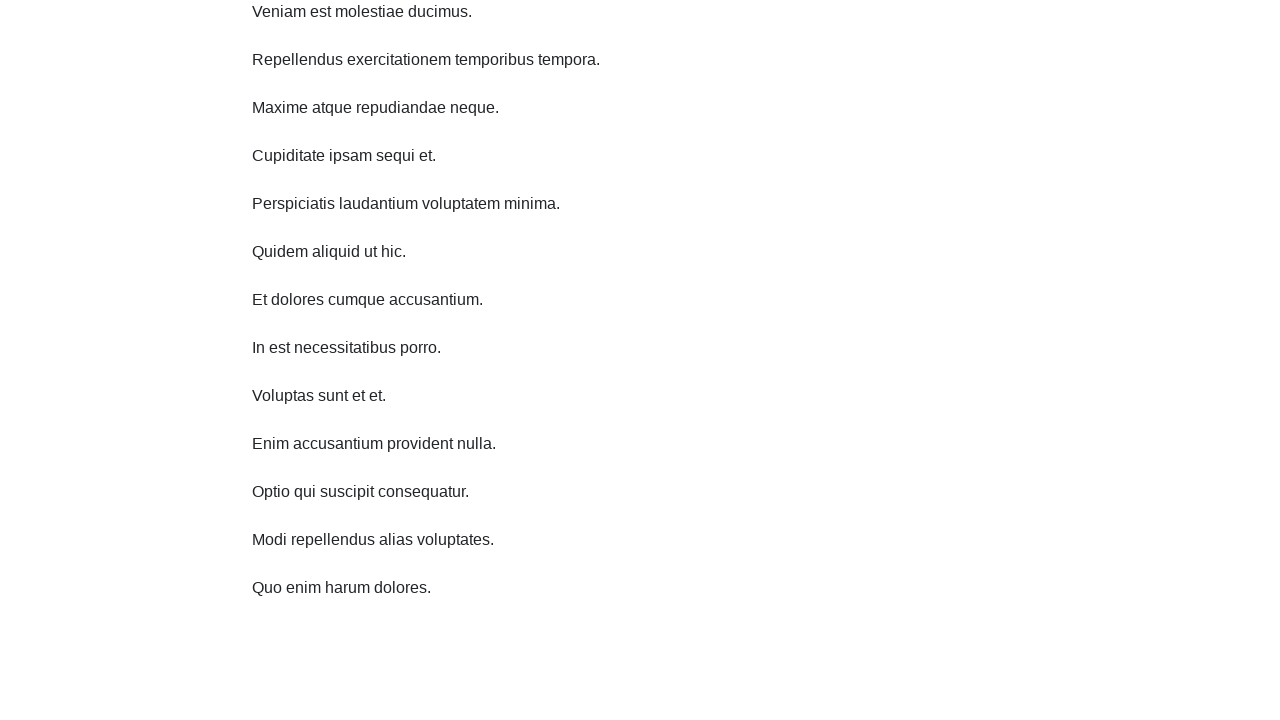

Scrolled down 750 pixels (iteration 7 of 10) to trigger dynamic content loading
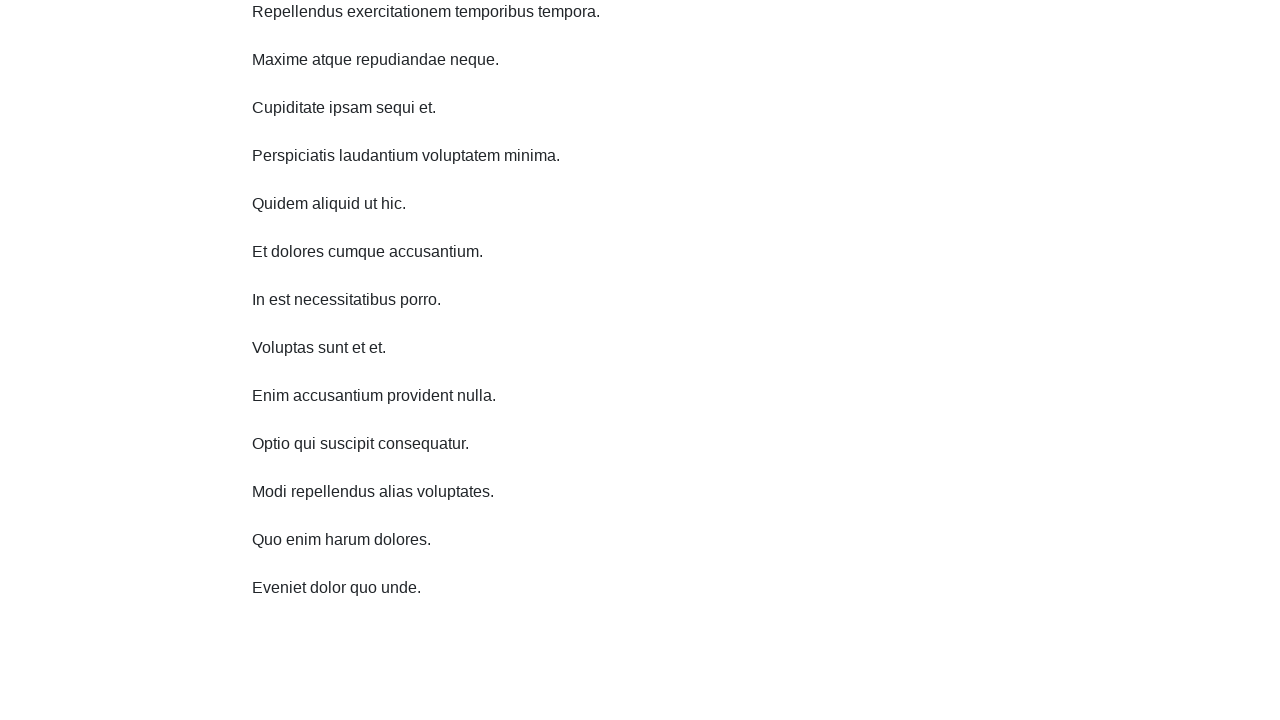

Waited 1 second for content to load before scrolling
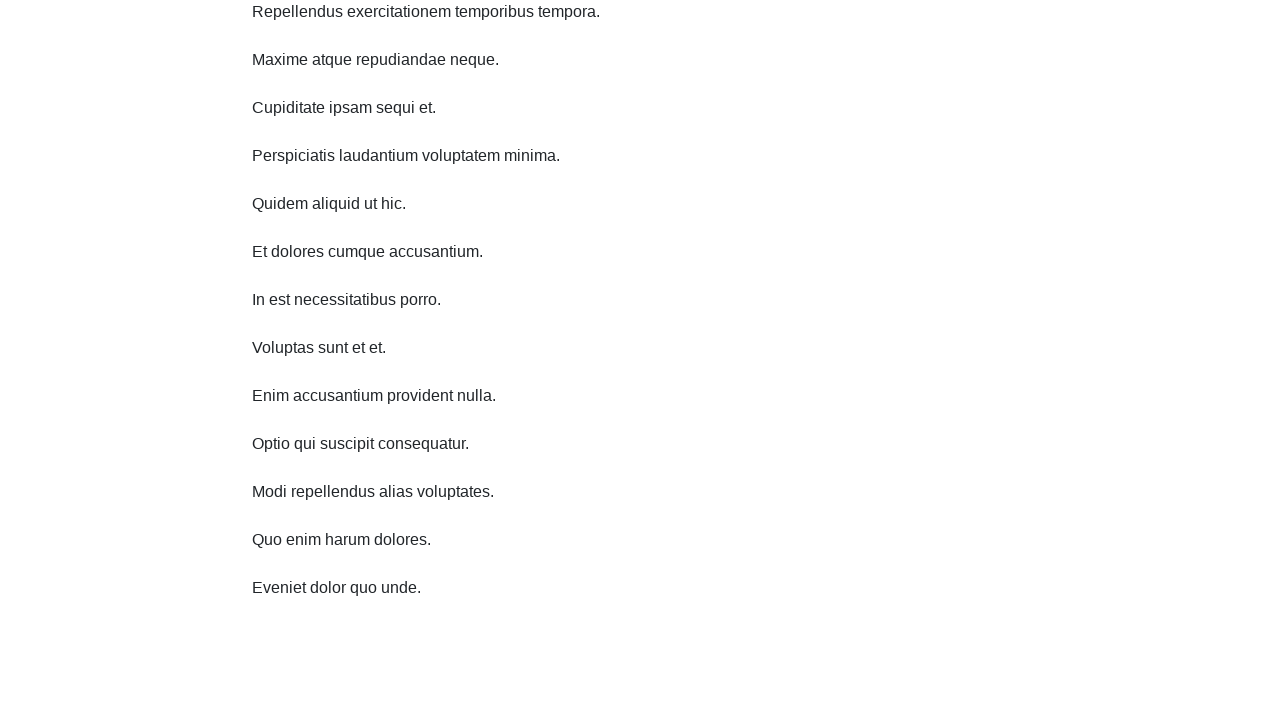

Scrolled down 750 pixels (iteration 8 of 10) to trigger dynamic content loading
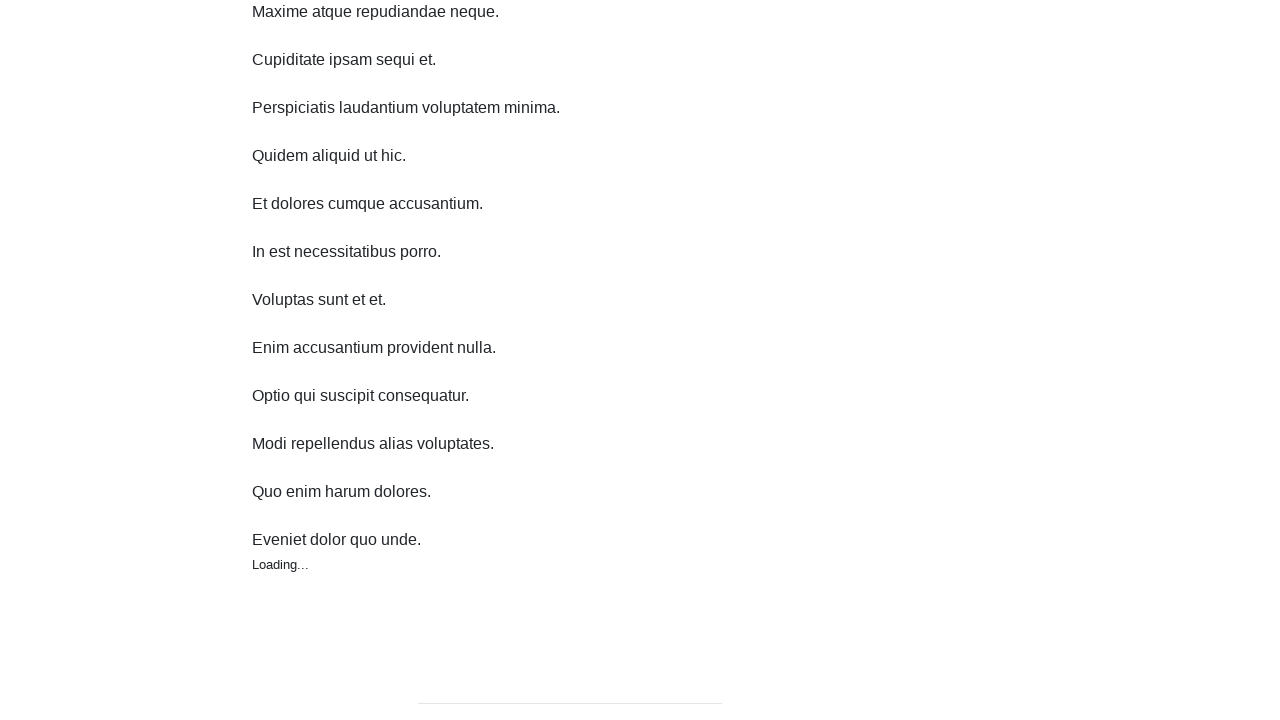

Waited 1 second for content to load before scrolling
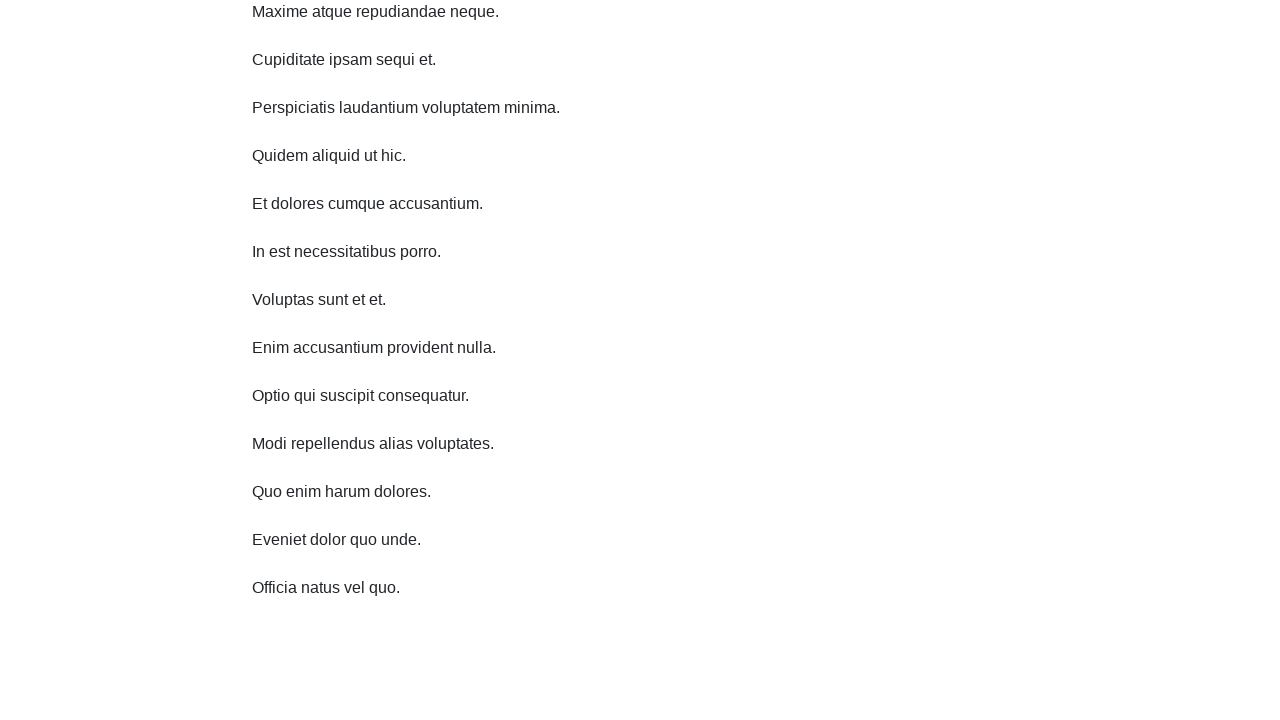

Scrolled down 750 pixels (iteration 9 of 10) to trigger dynamic content loading
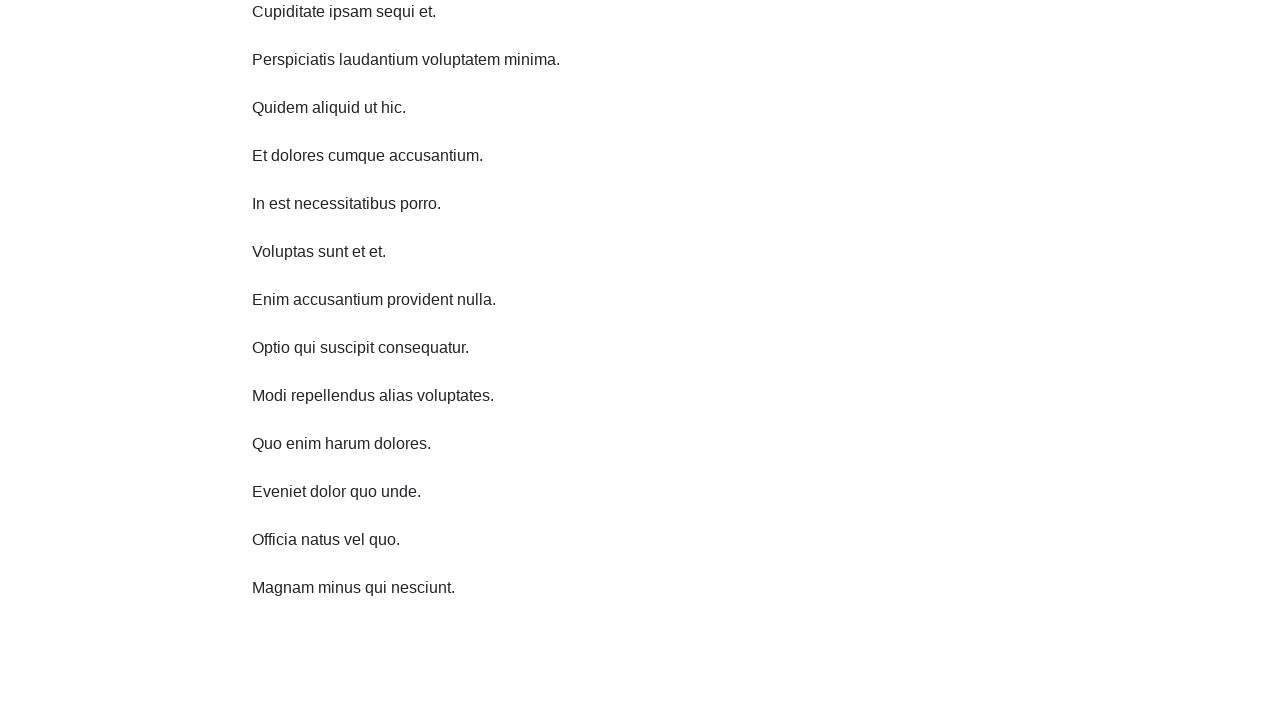

Waited 1 second for content to load before scrolling
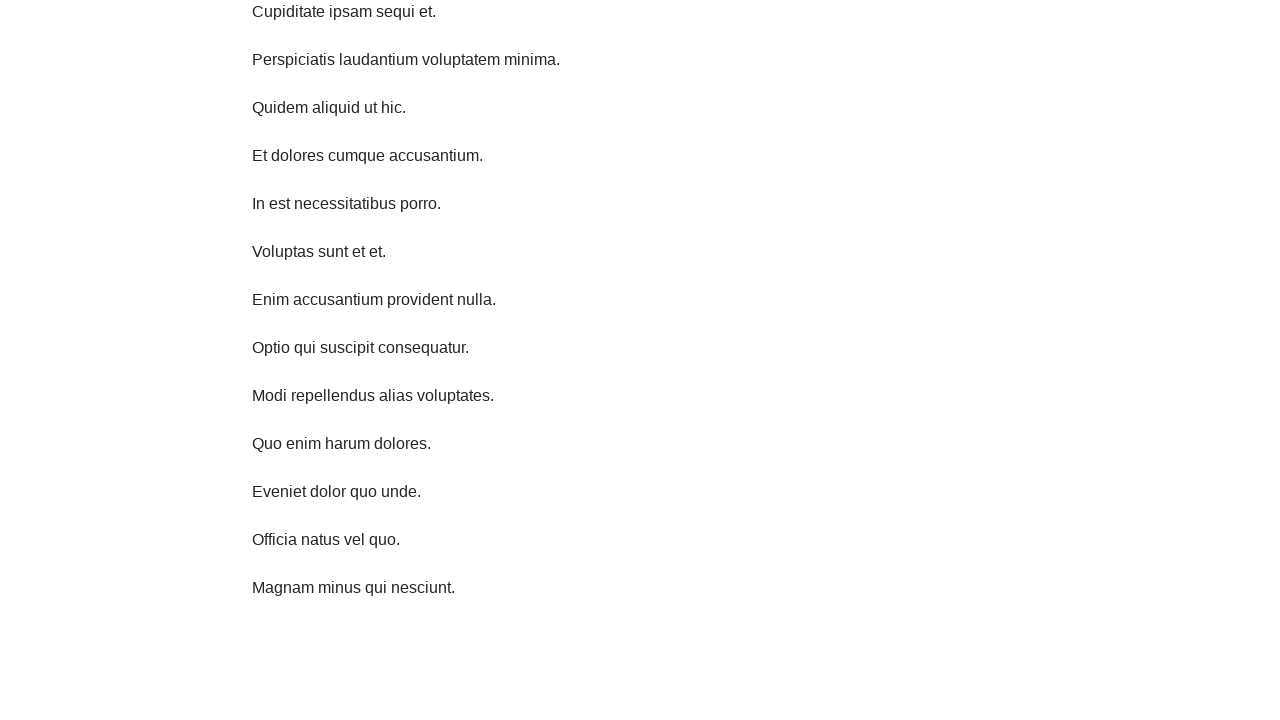

Scrolled down 750 pixels (iteration 10 of 10) to trigger dynamic content loading
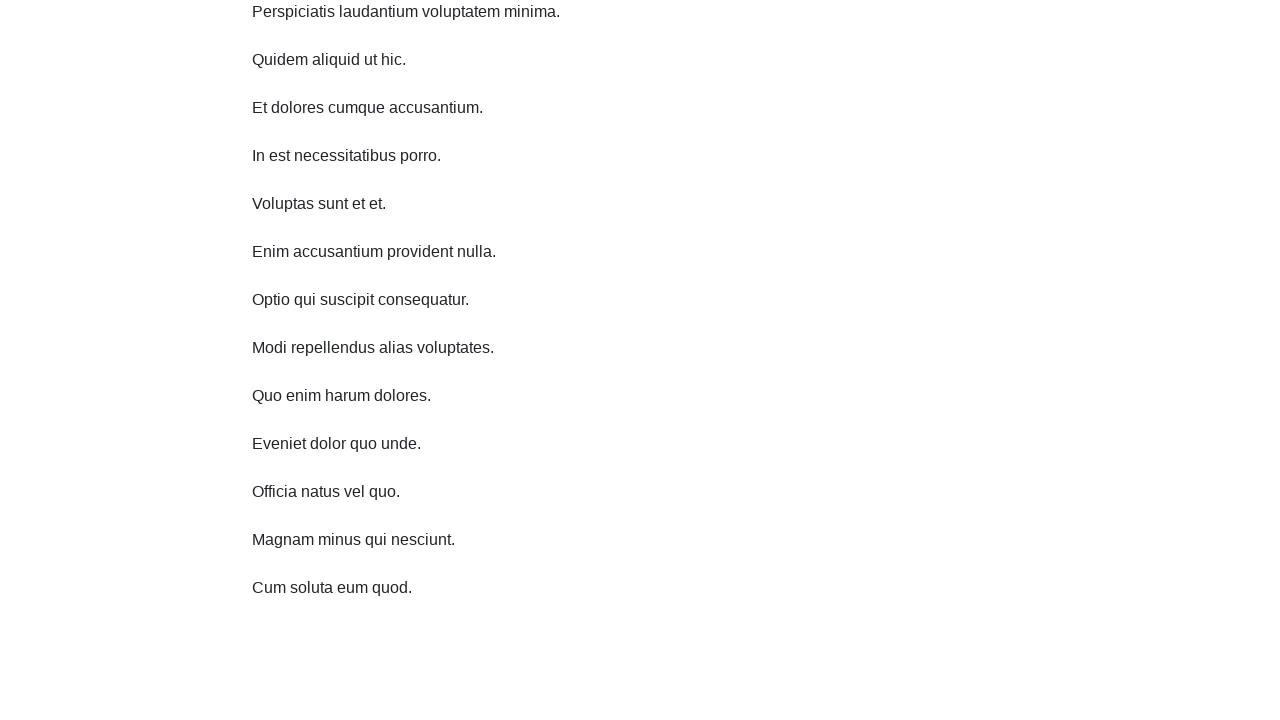

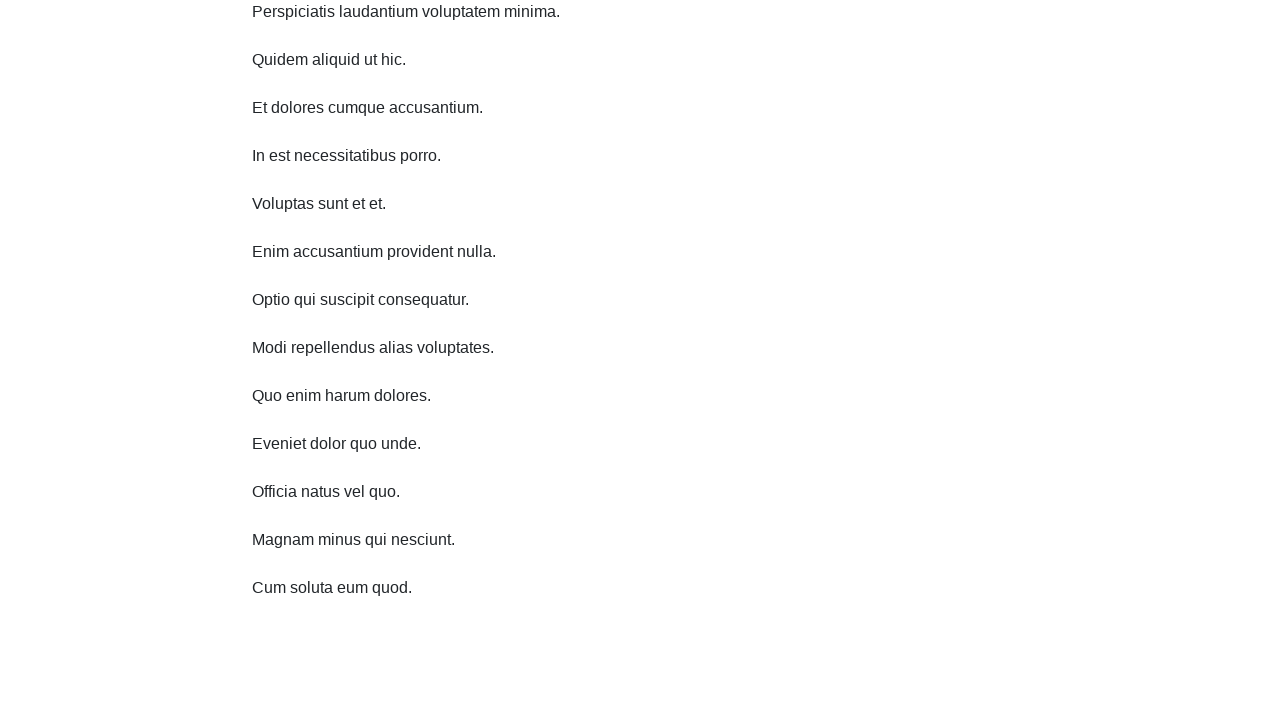